Tests that entering a valid number (79) between 50 and 100 calculates the square root with remainder correctly and displays it in an alert

Starting URL: https://kristinek.github.io/site/tasks/task1

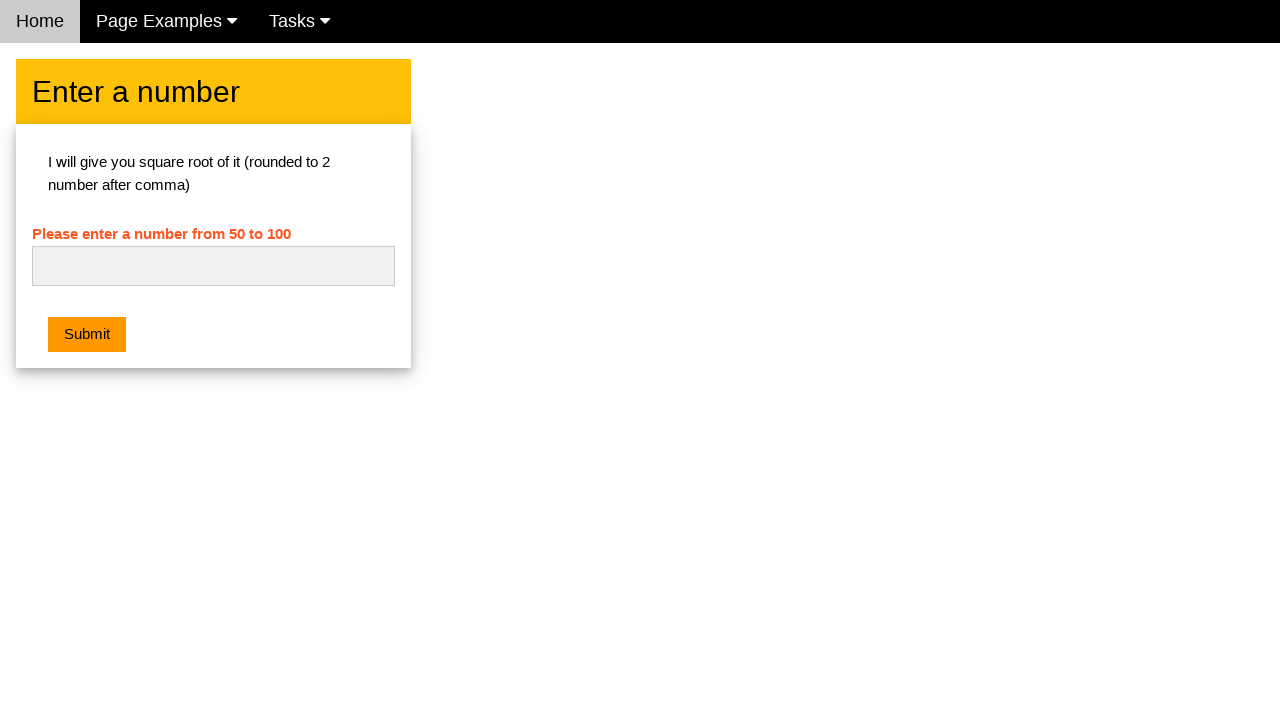

Filled number input field with '79' on #numb
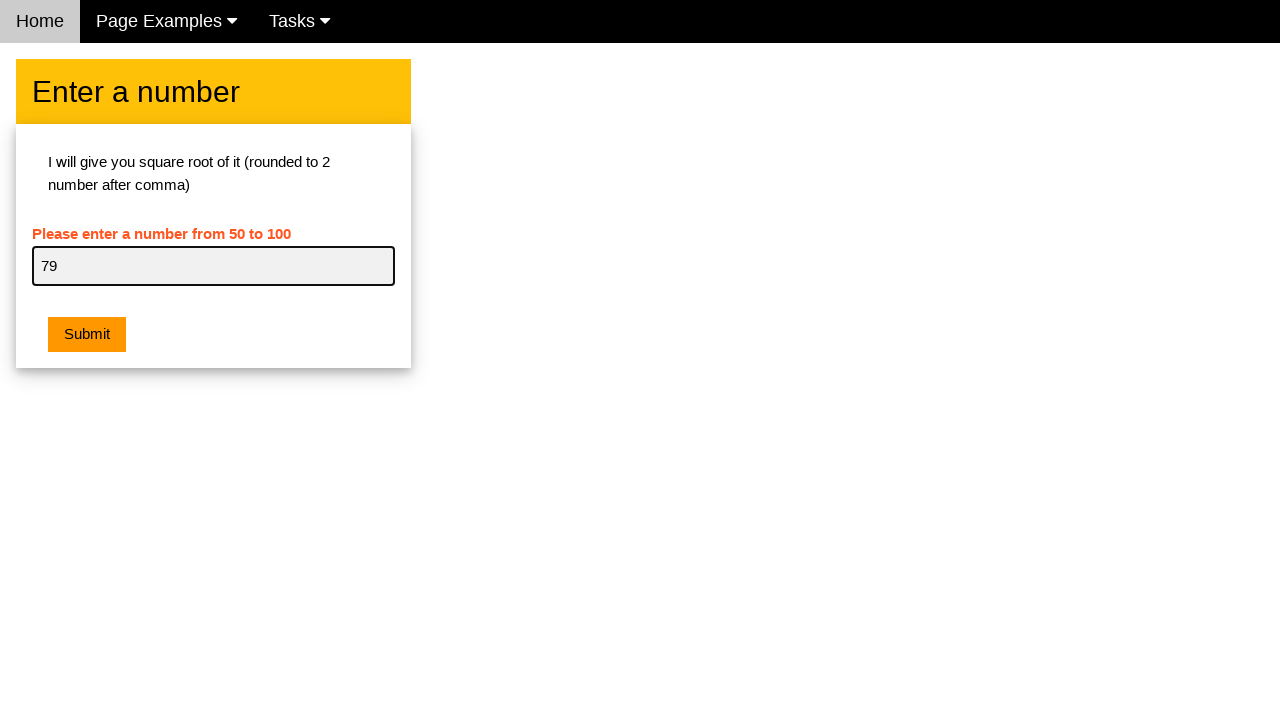

Clicked submit button at (87, 335) on .w3-orange
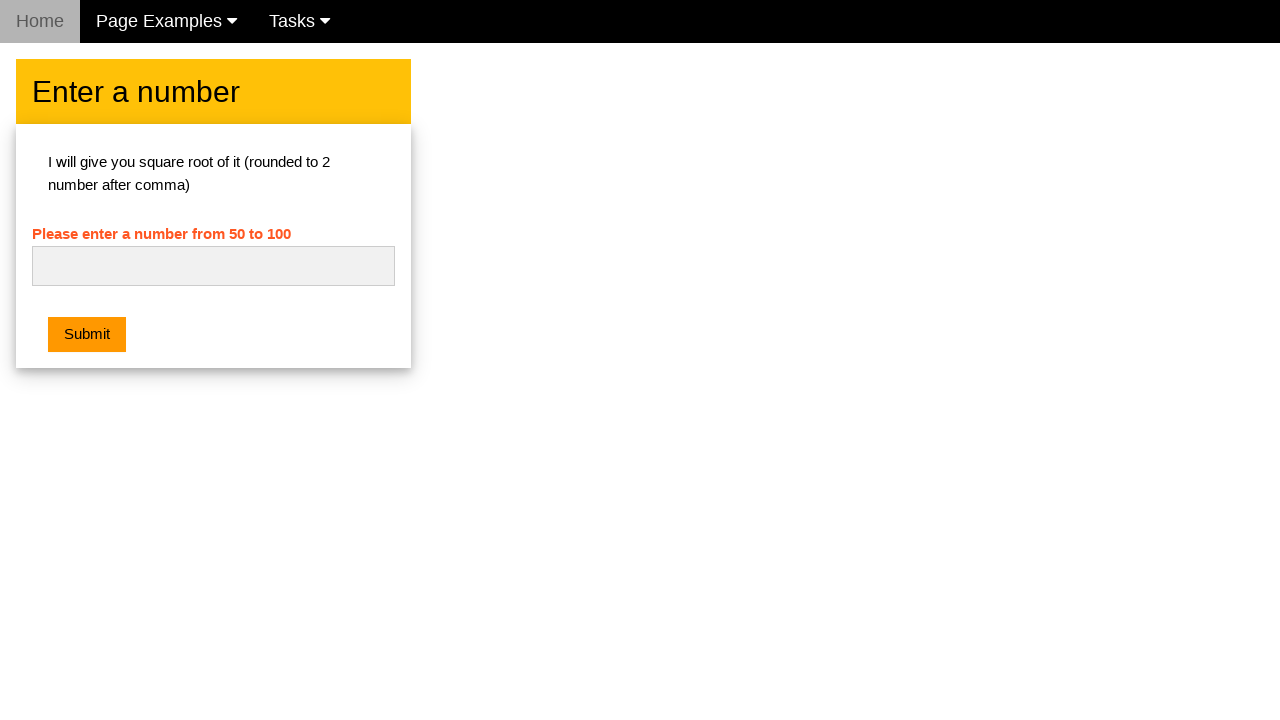

Set up dialog handler to accept alert
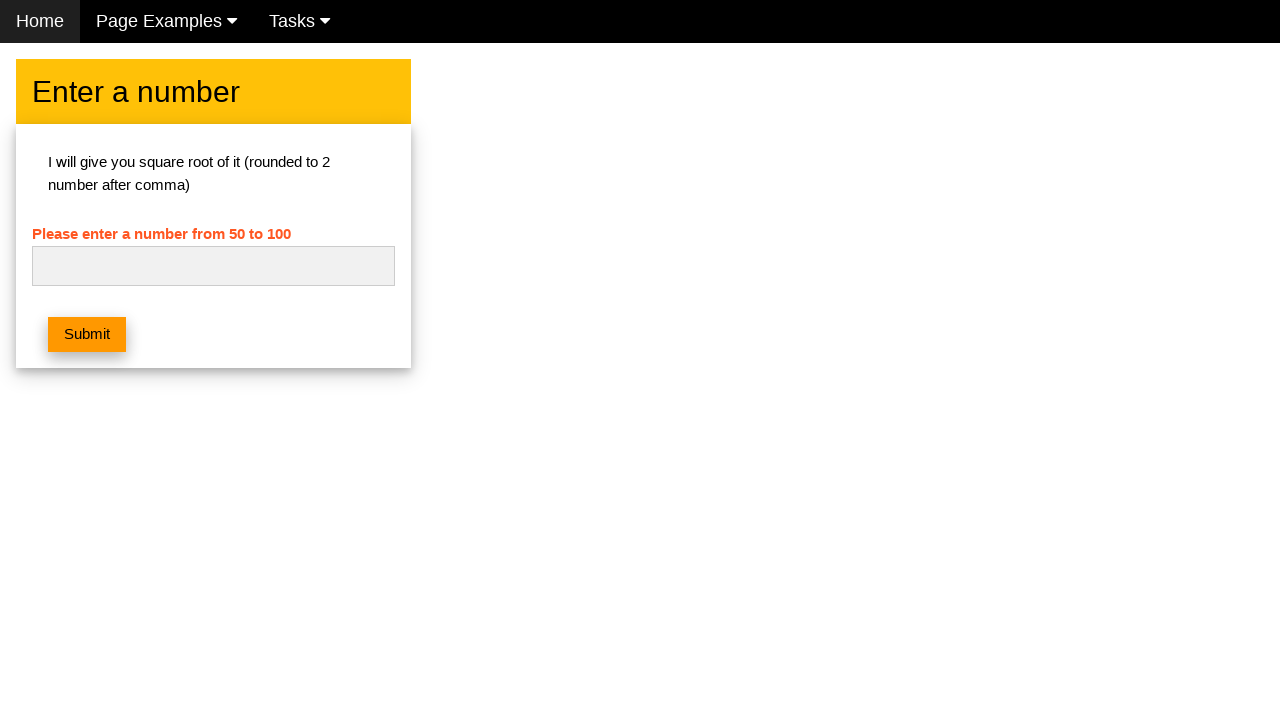

Waited 500ms for alert to be processed
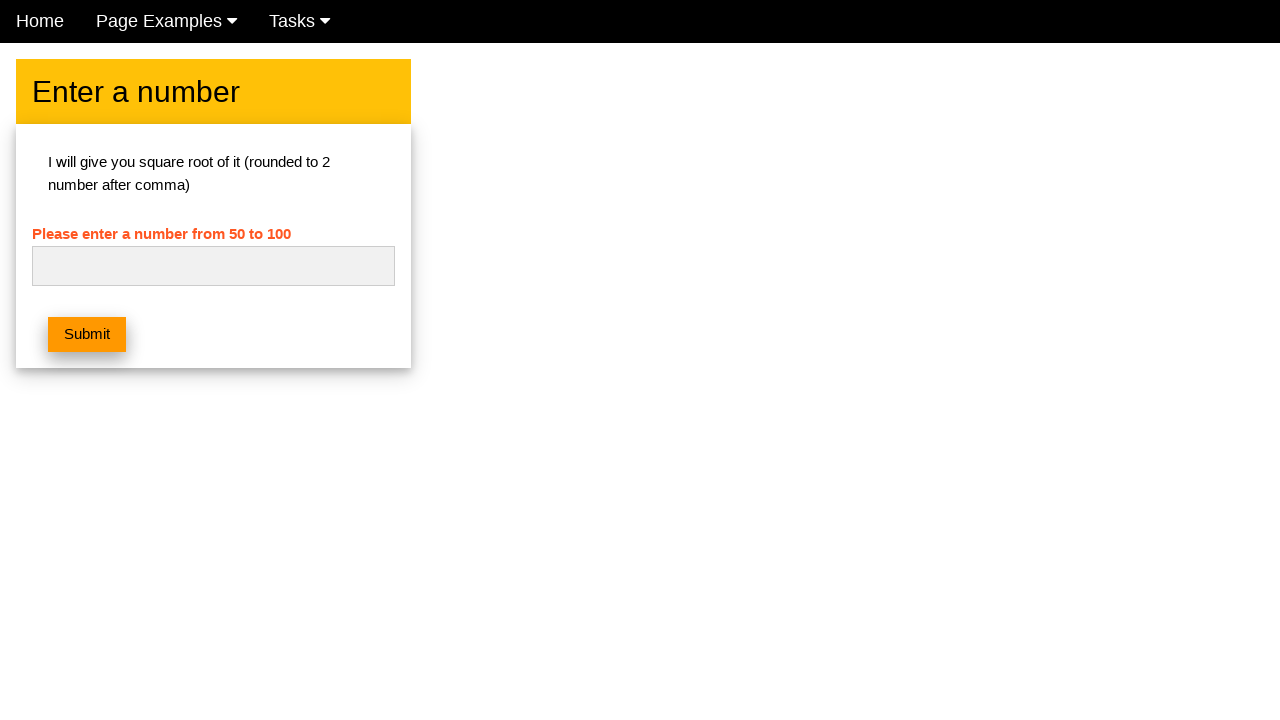

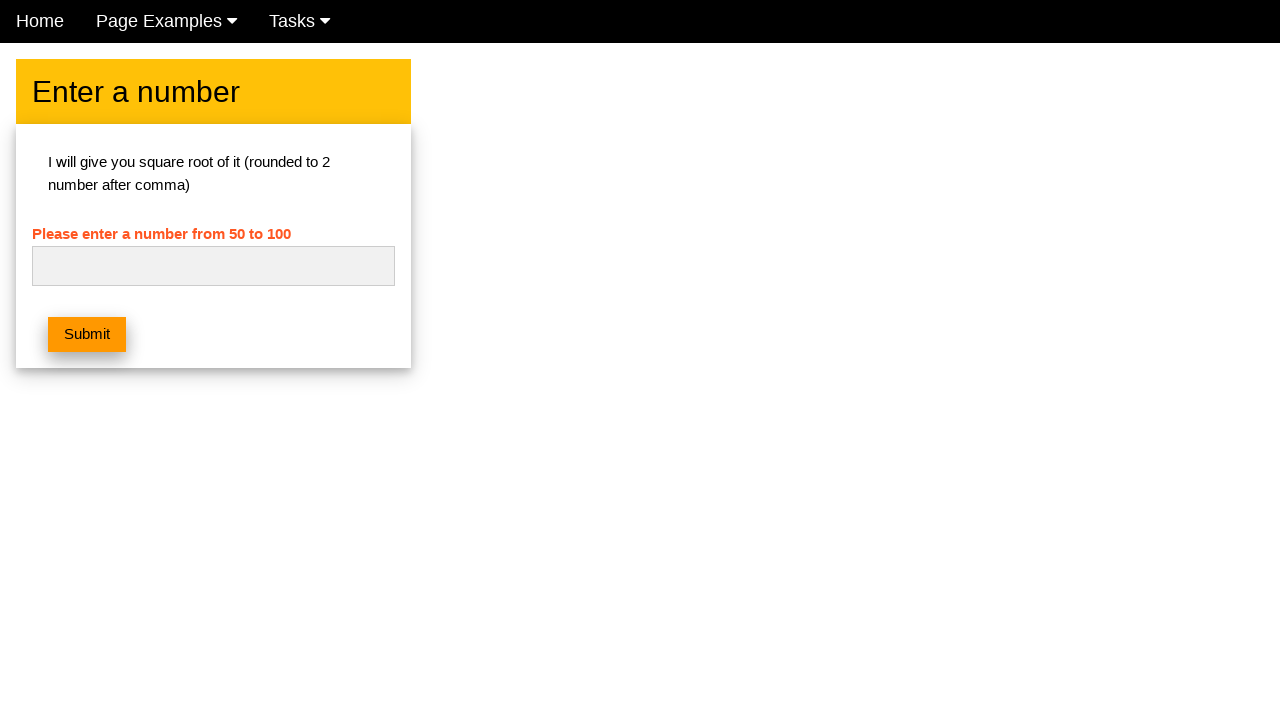